Navigates to Rahul Shetty Academy homepage and verifies the page loads by checking the title

Starting URL: https://rahulshettyacademy.com

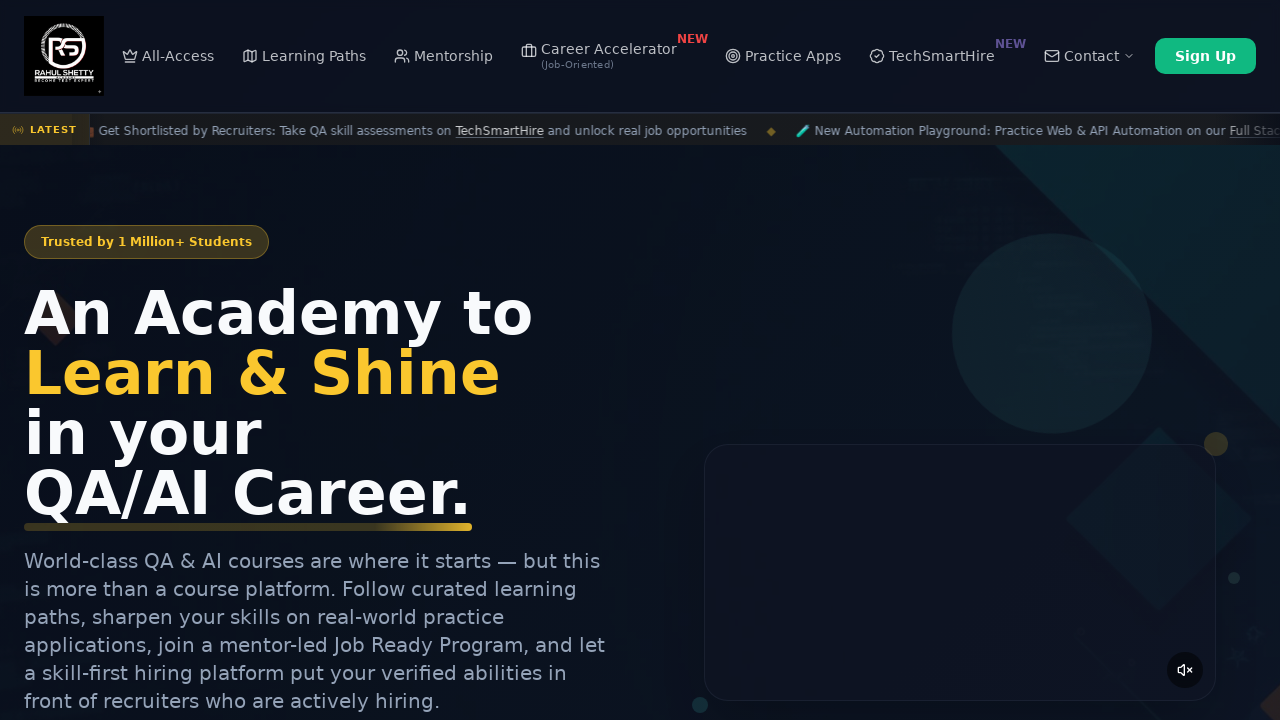

Waited for page DOM to fully load
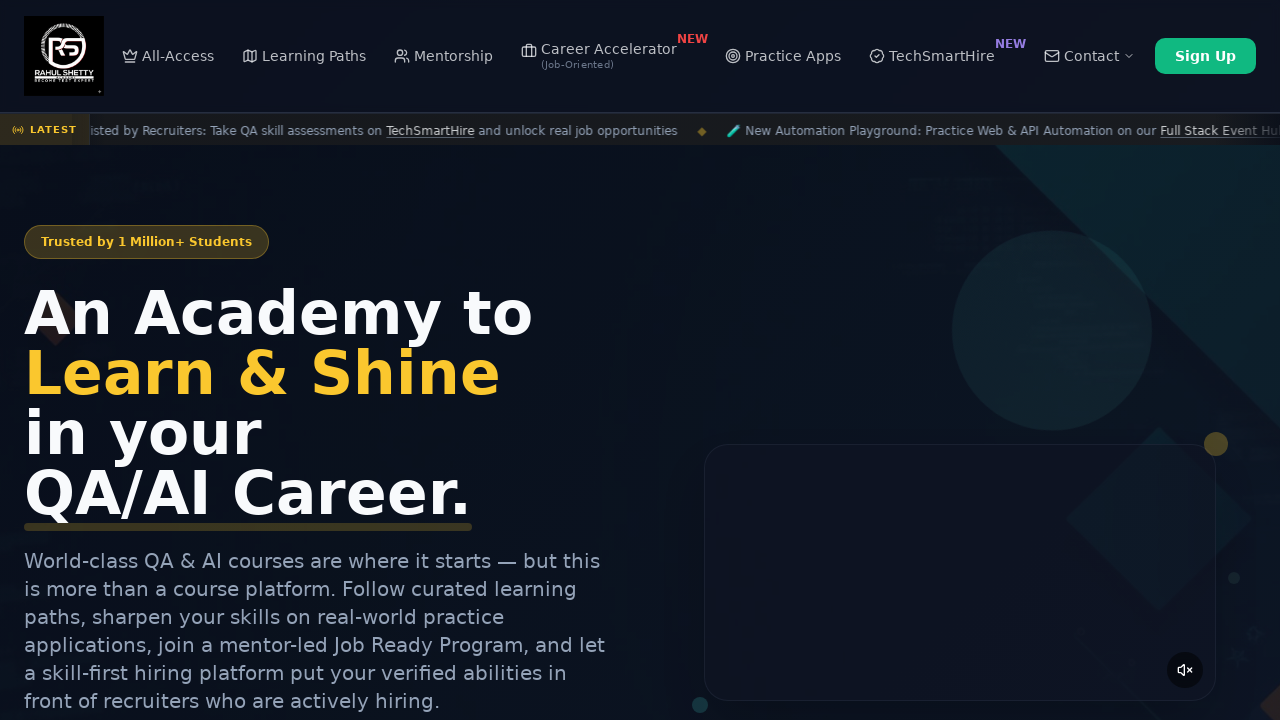

Retrieved page title: Rahul Shetty Academy | QA Automation, Playwright, AI Testing & Online Training
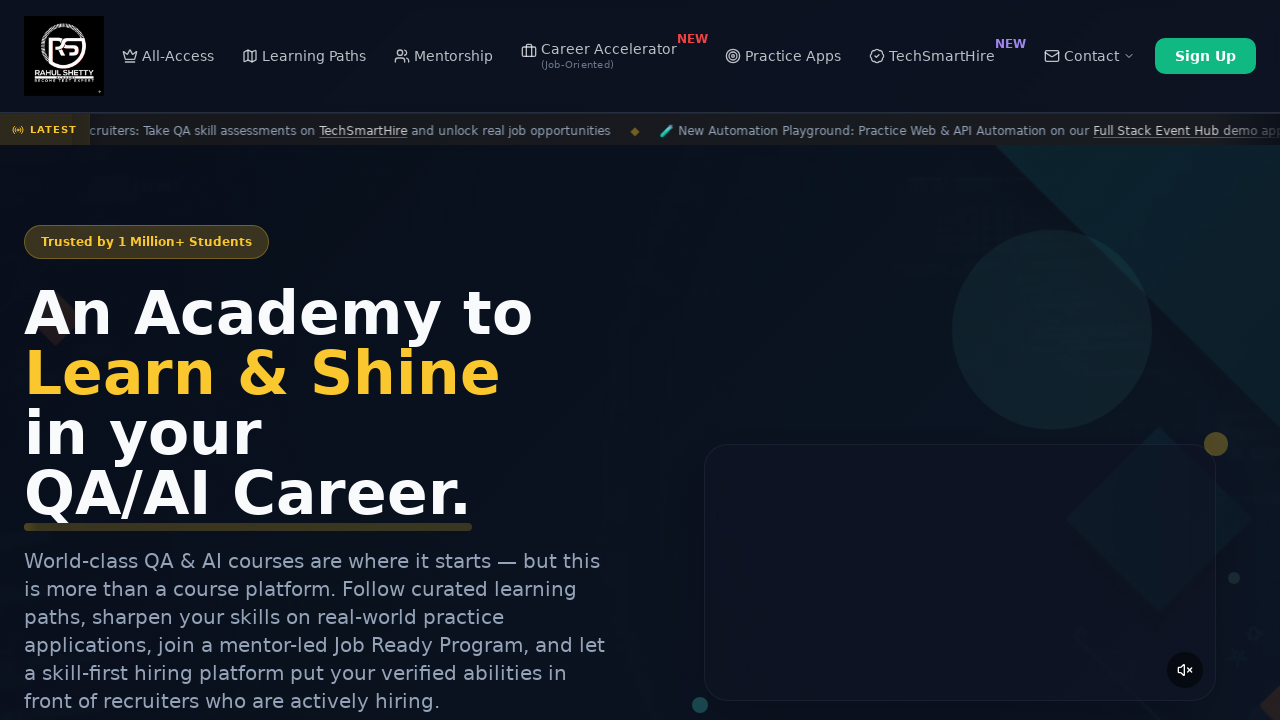

Verified Rahul Shetty Academy homepage loaded successfully with title: Rahul Shetty Academy | QA Automation, Playwright, AI Testing & Online Training
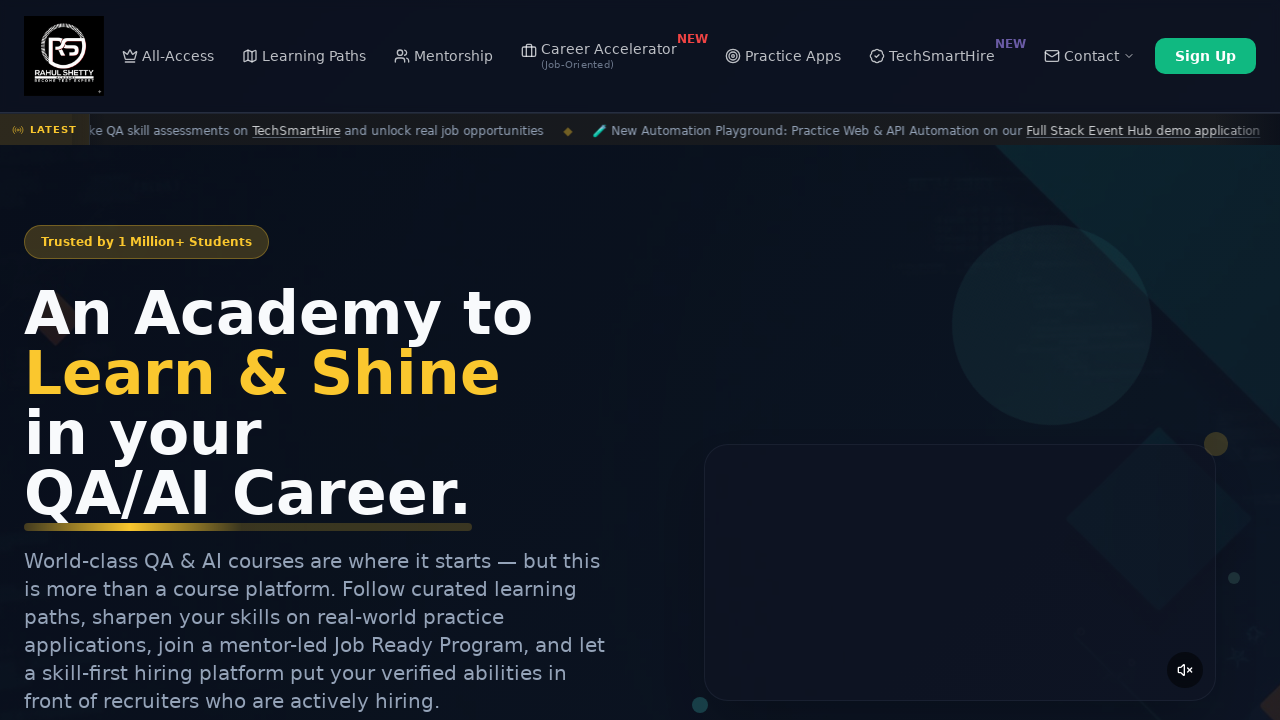

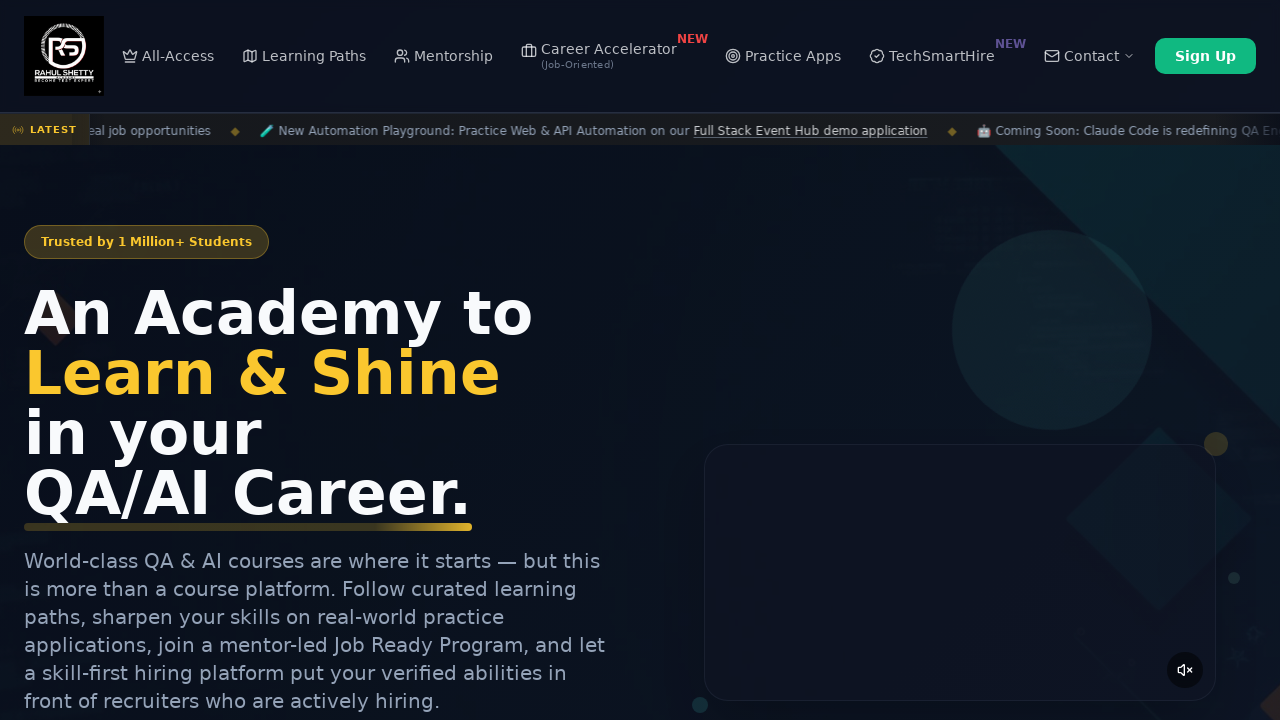